Tests hover functionality by hovering over an image to reveal hidden content

Starting URL: https://the-internet.herokuapp.com/hovers

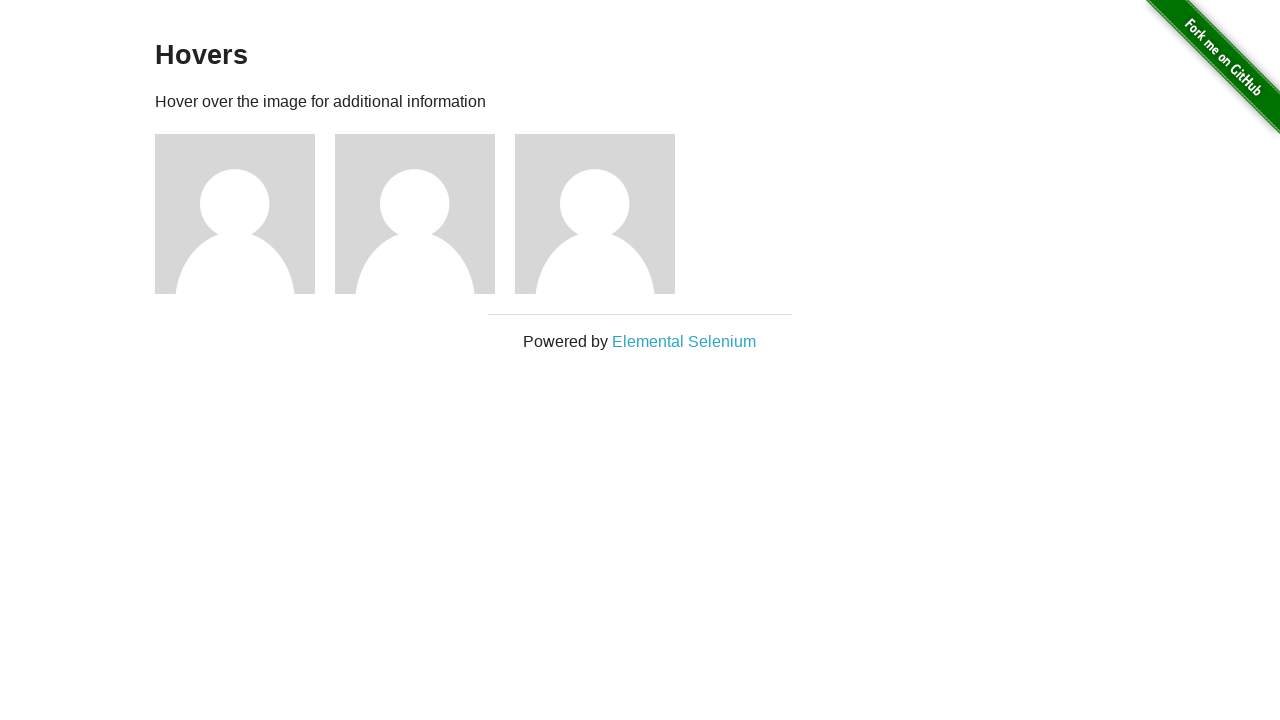

Hovered over the first image to reveal hidden content at (235, 214) on #content > div > div:nth-child(3) > img
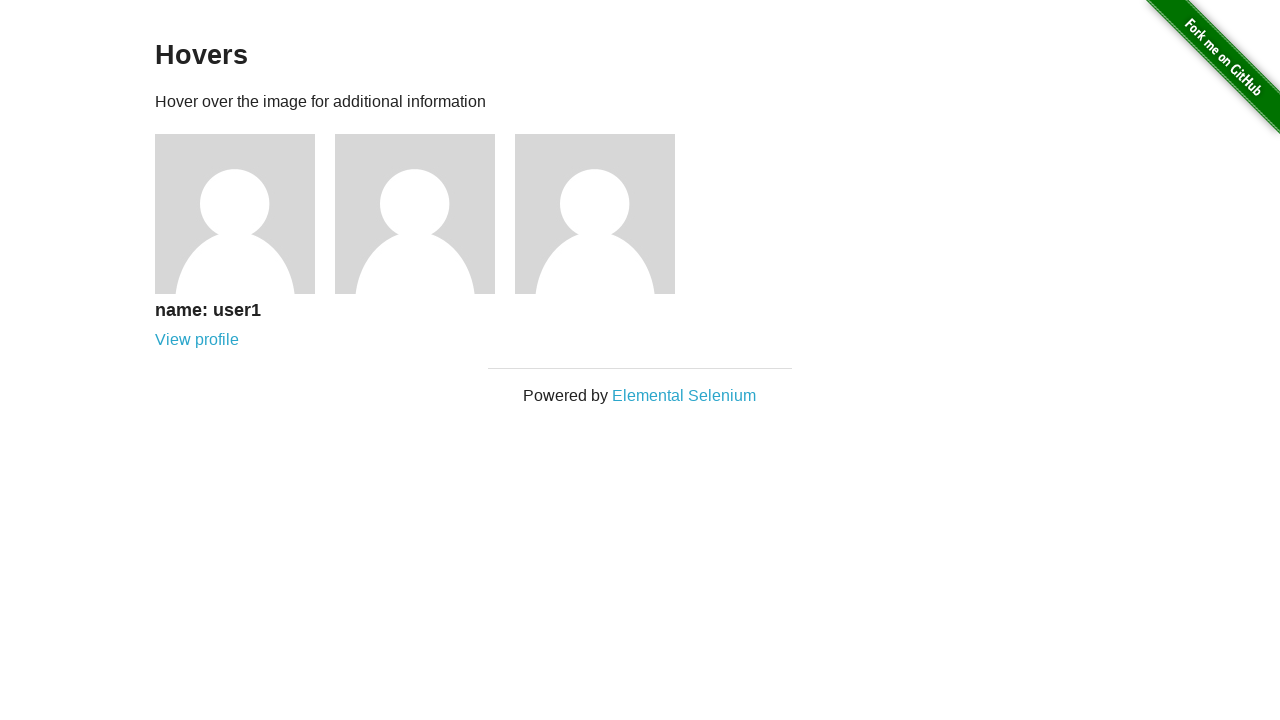

Verified that the user profile heading is visible after hover
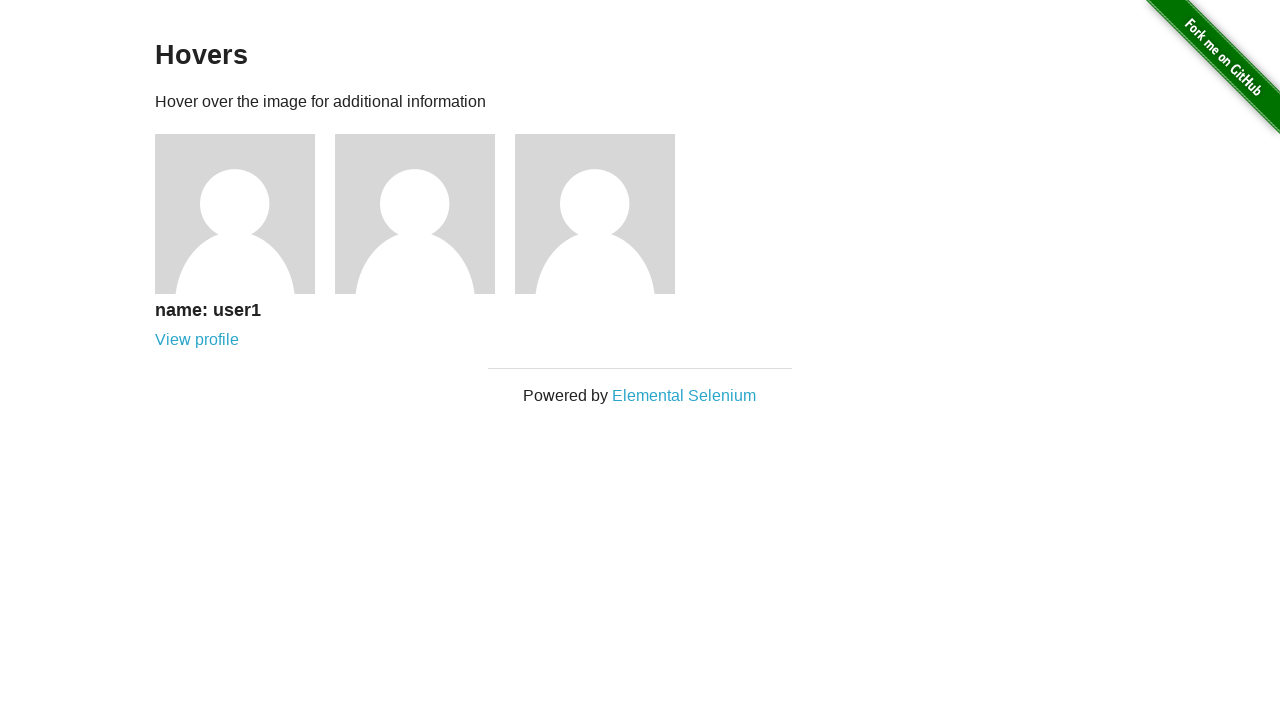

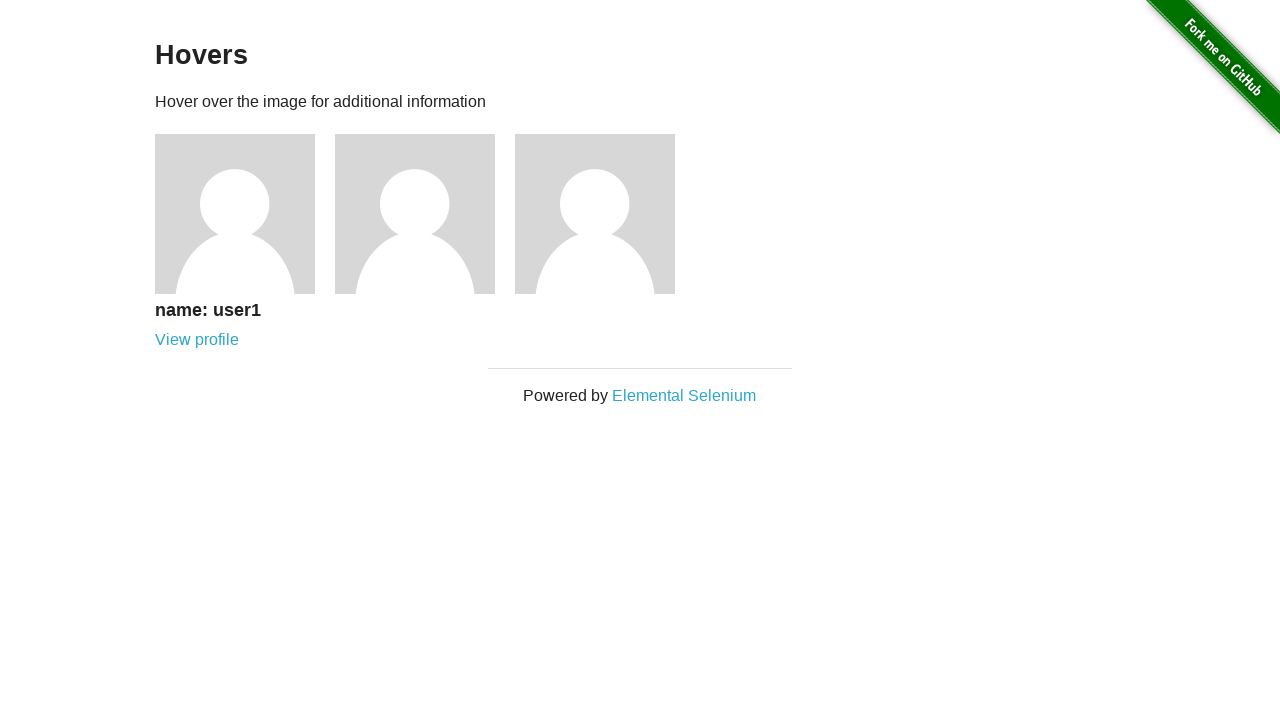